Tests JavaScript prompt dialog by clicking the third button, entering text, and accepting the prompt

Starting URL: https://the-internet.herokuapp.com/javascript_alerts

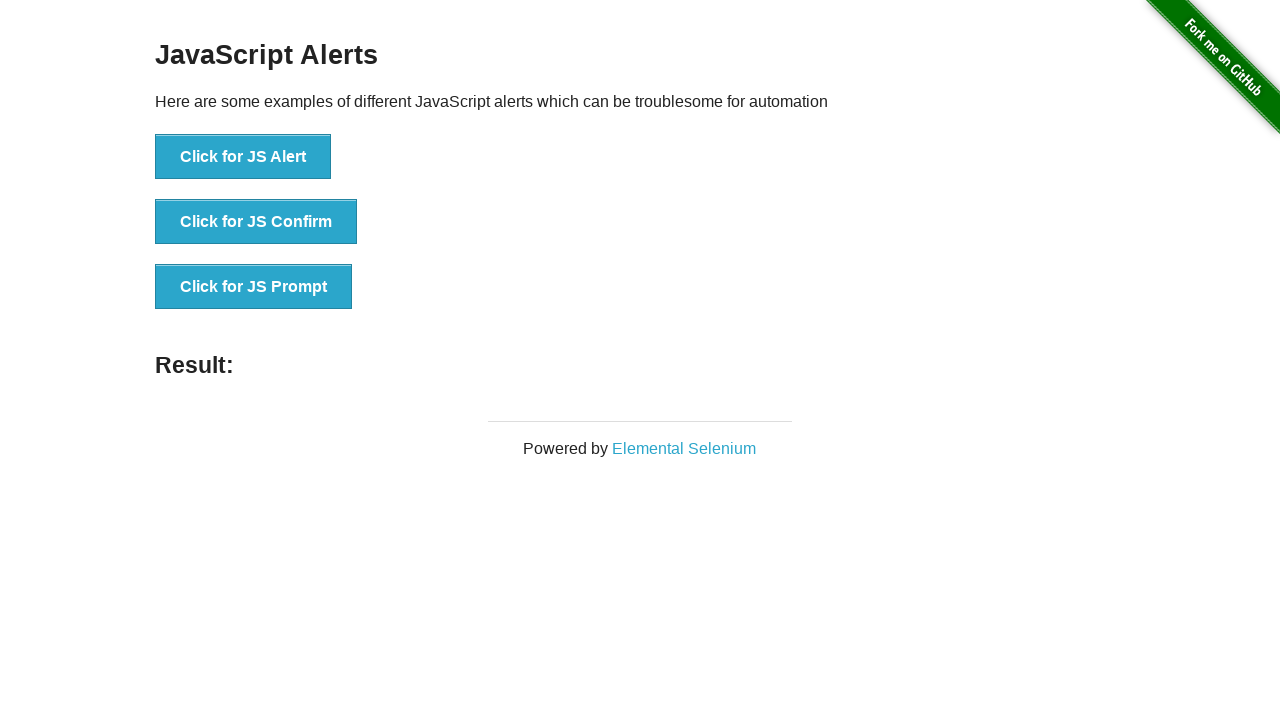

Set up dialog handler to accept prompts with text 'asd'
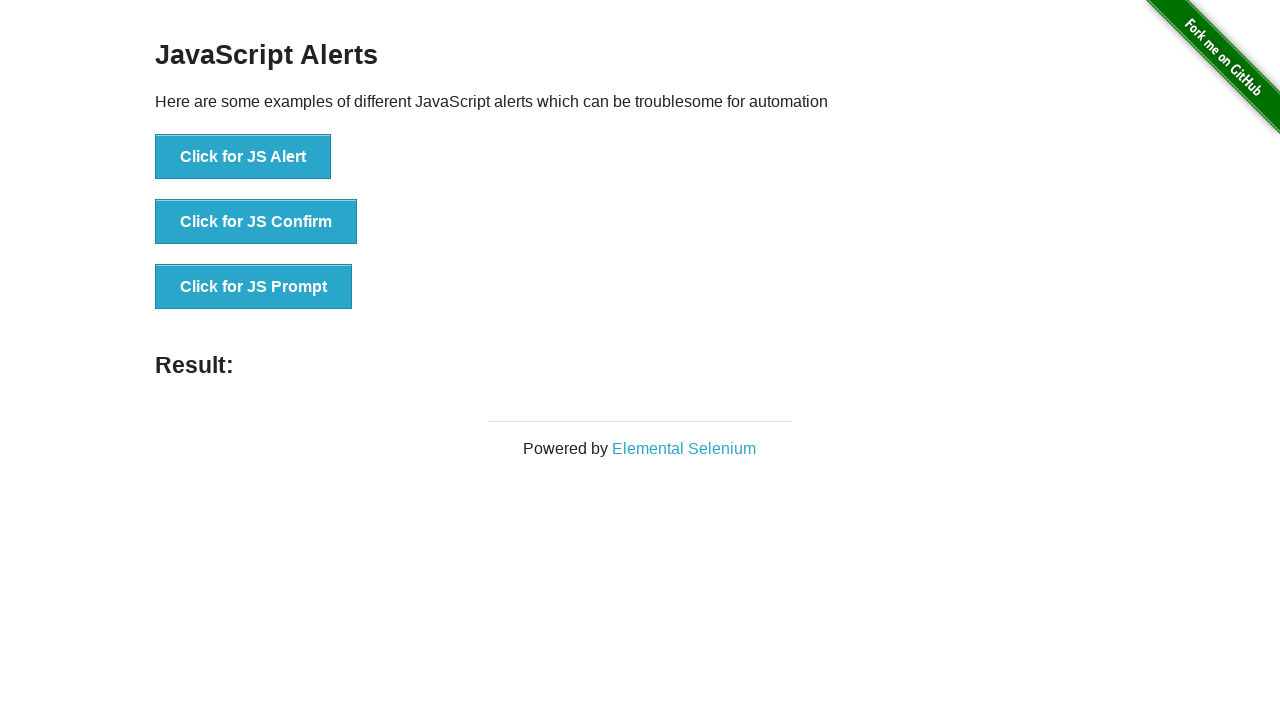

Clicked the third button to trigger JavaScript prompt dialog at (254, 287) on li:nth-child(3) > button
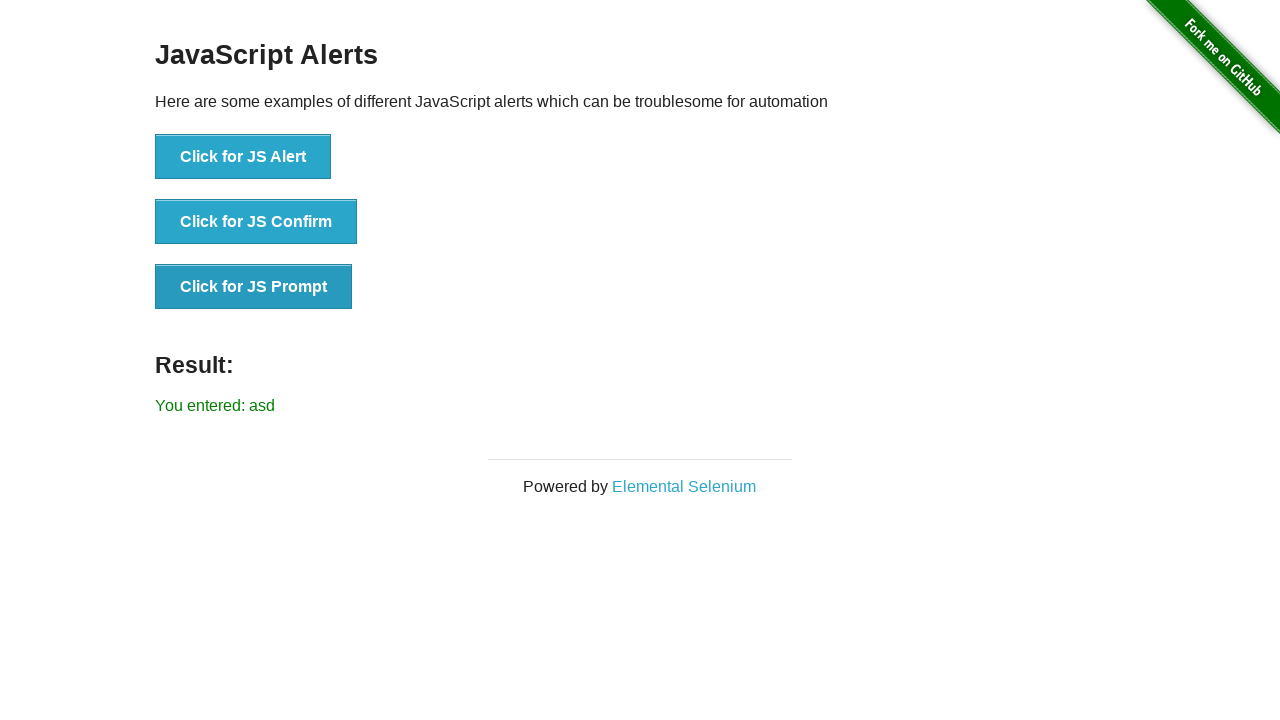

Verified that result text shows 'You entered: asd'
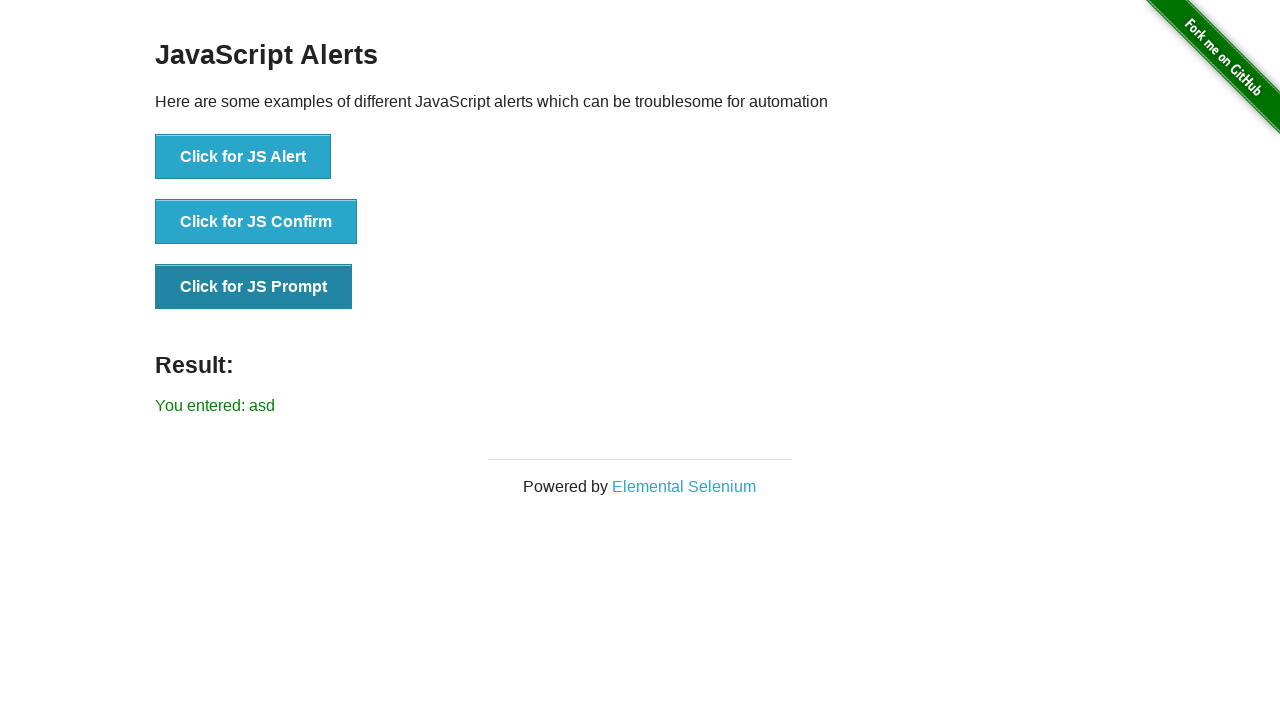

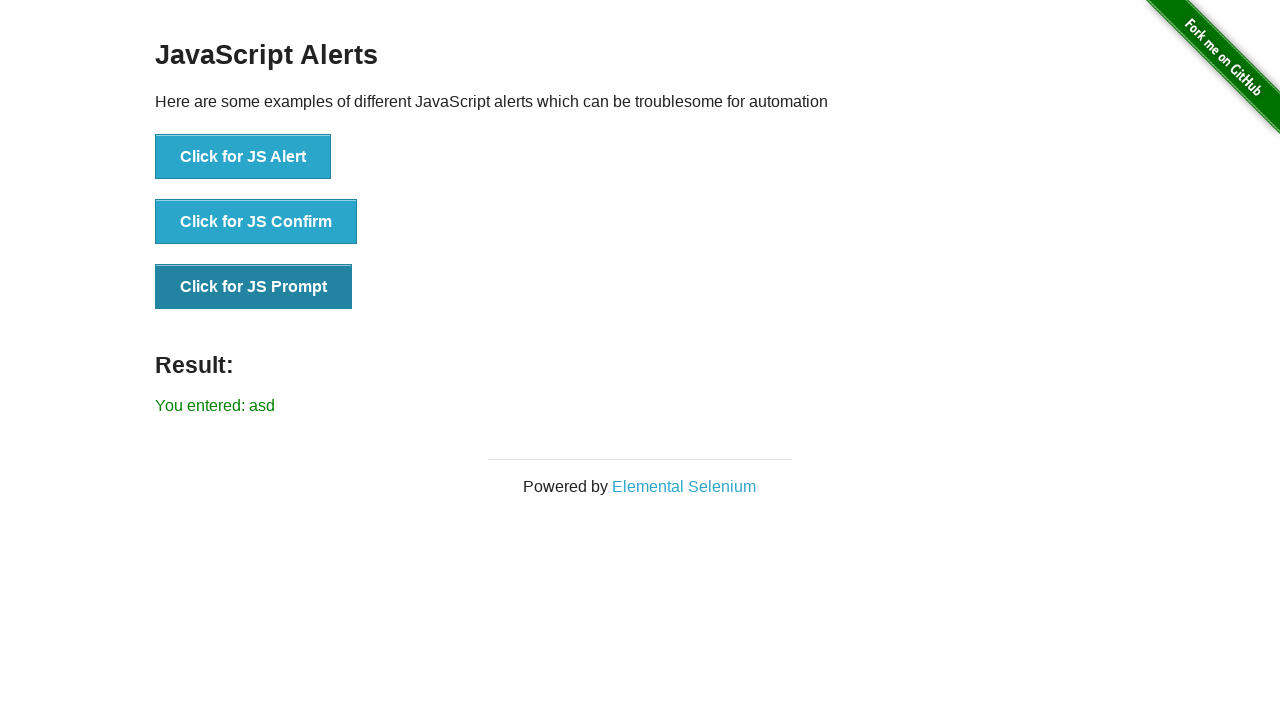